Tests text input by clicking on it and entering text

Starting URL: https://bonigarcia.dev/selenium-webdriver-java/web-form.html

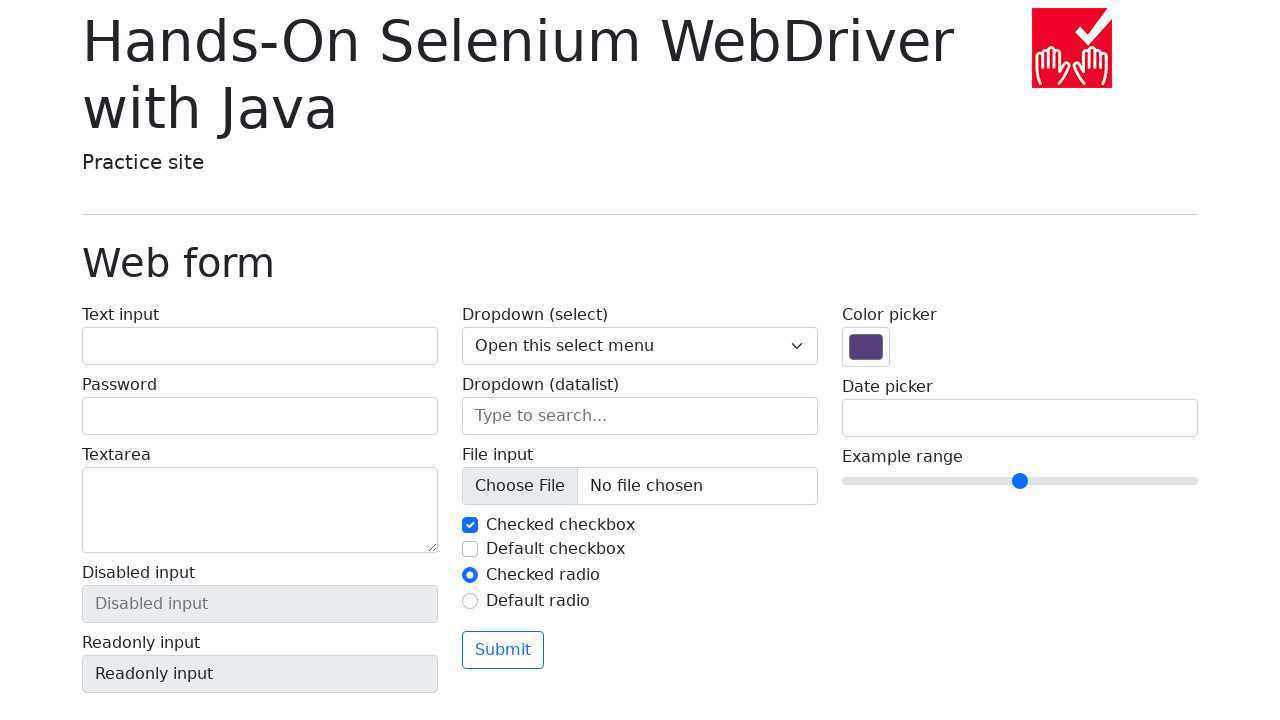

Clicked on text input field at (260, 346) on input#my-text-id
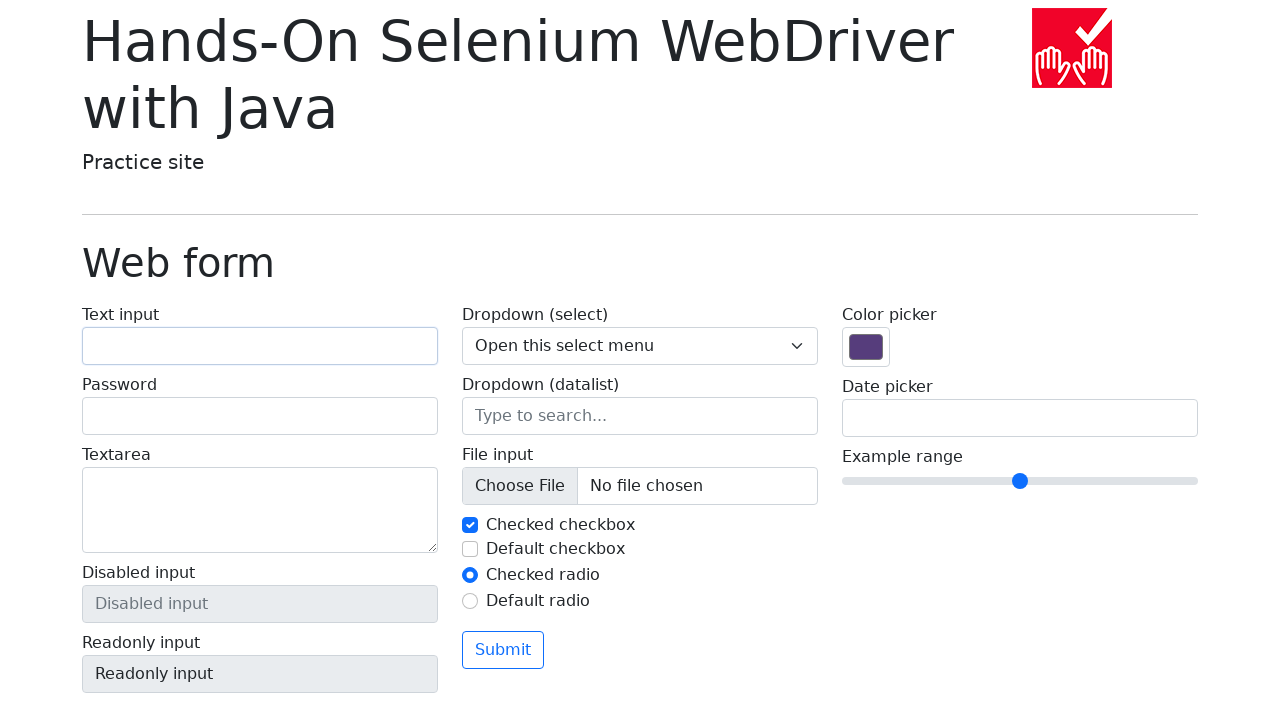

Filled text input with 'Go !!!' on input#my-text-id
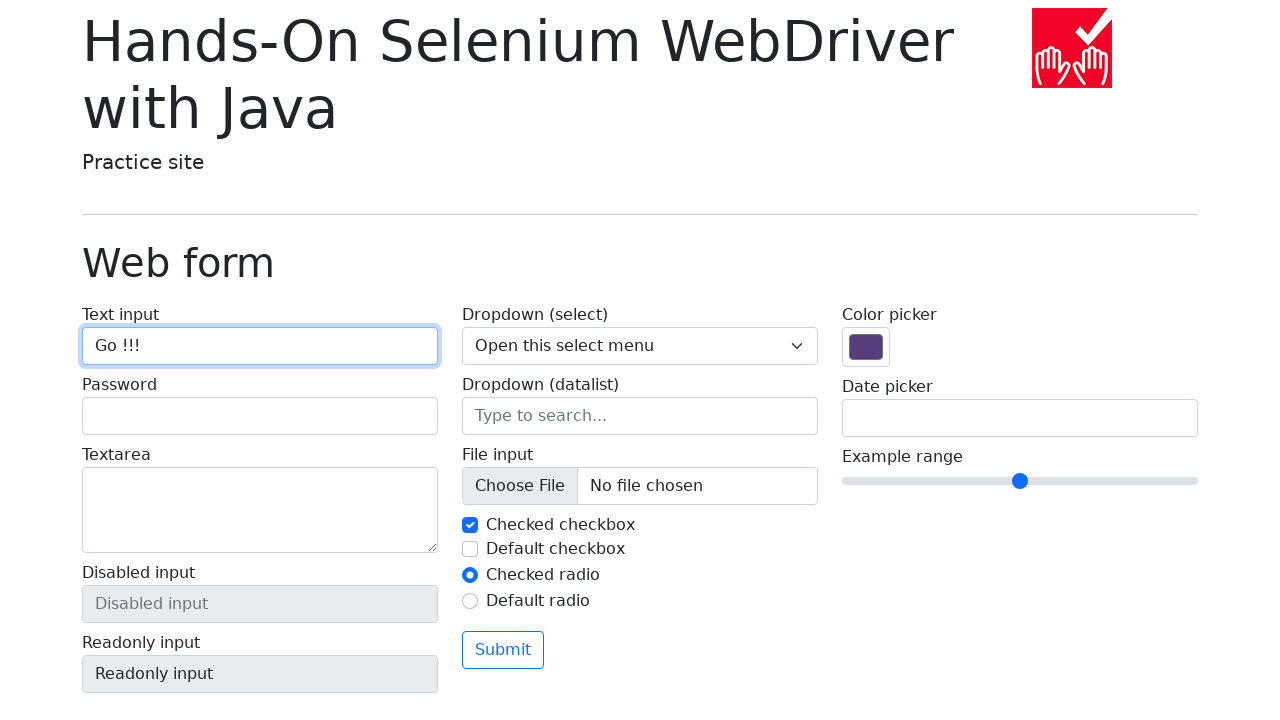

Verified text input contains 'Go !!!'
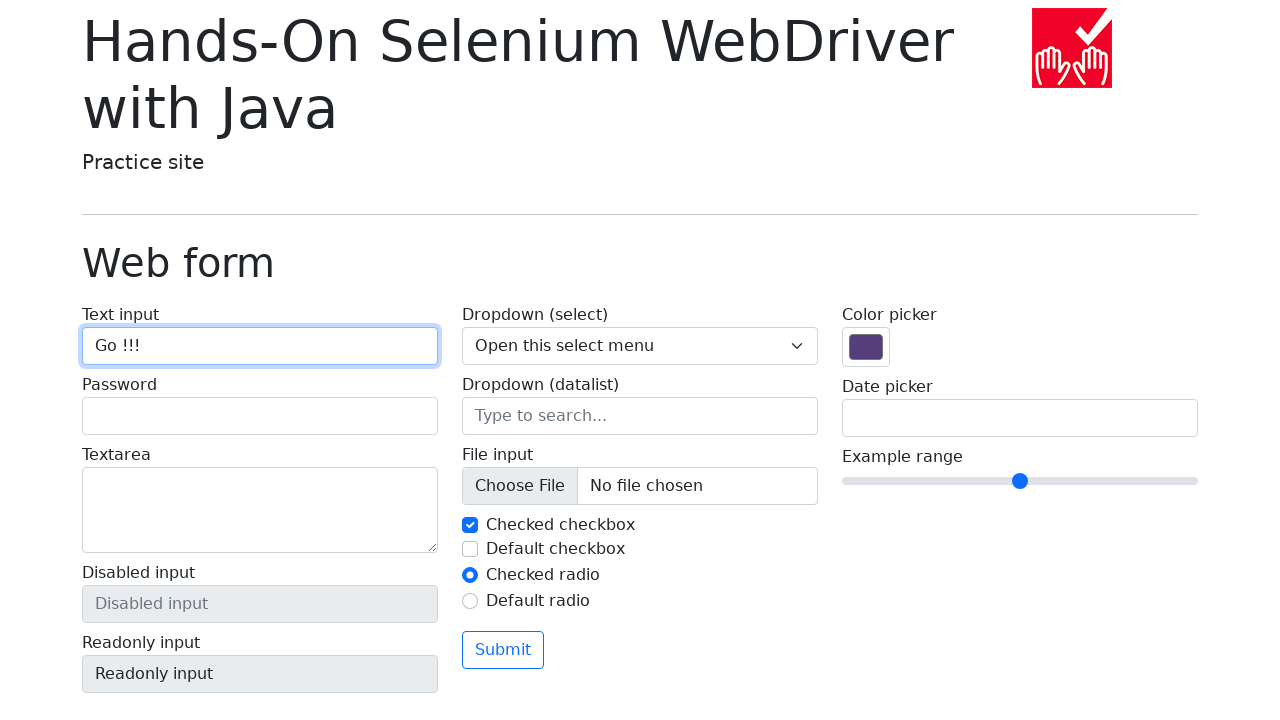

Cleared text input field on input#my-text-id
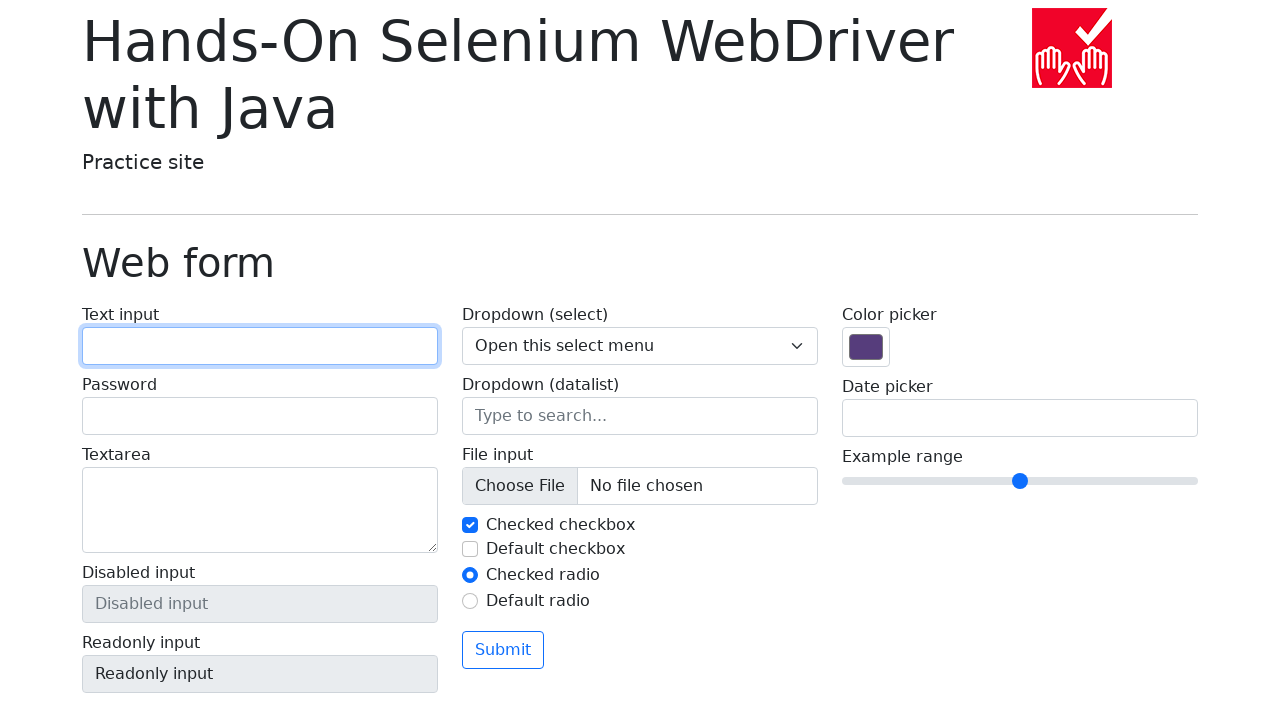

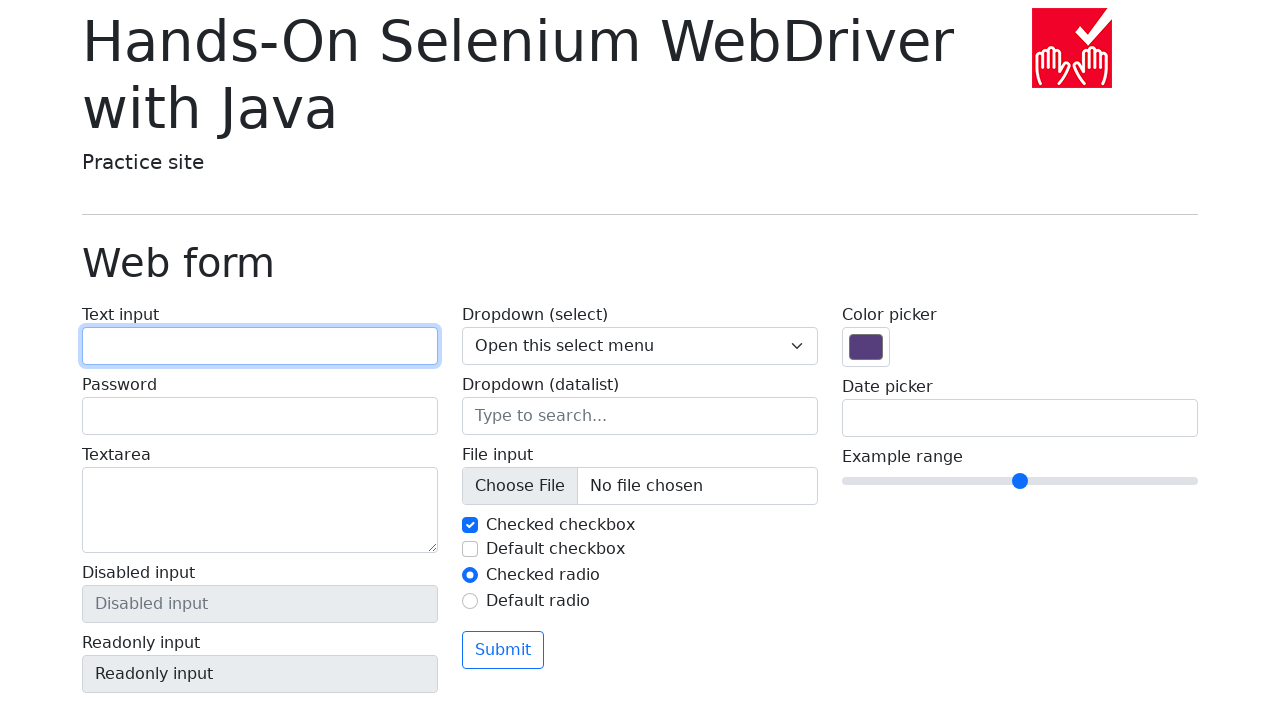